Tests checkbox functionality on an automation practice page by finding and clicking a specific checkbox (option2) and verifying it becomes selected

Starting URL: https://rahulshettyacademy.com/AutomationPractice/

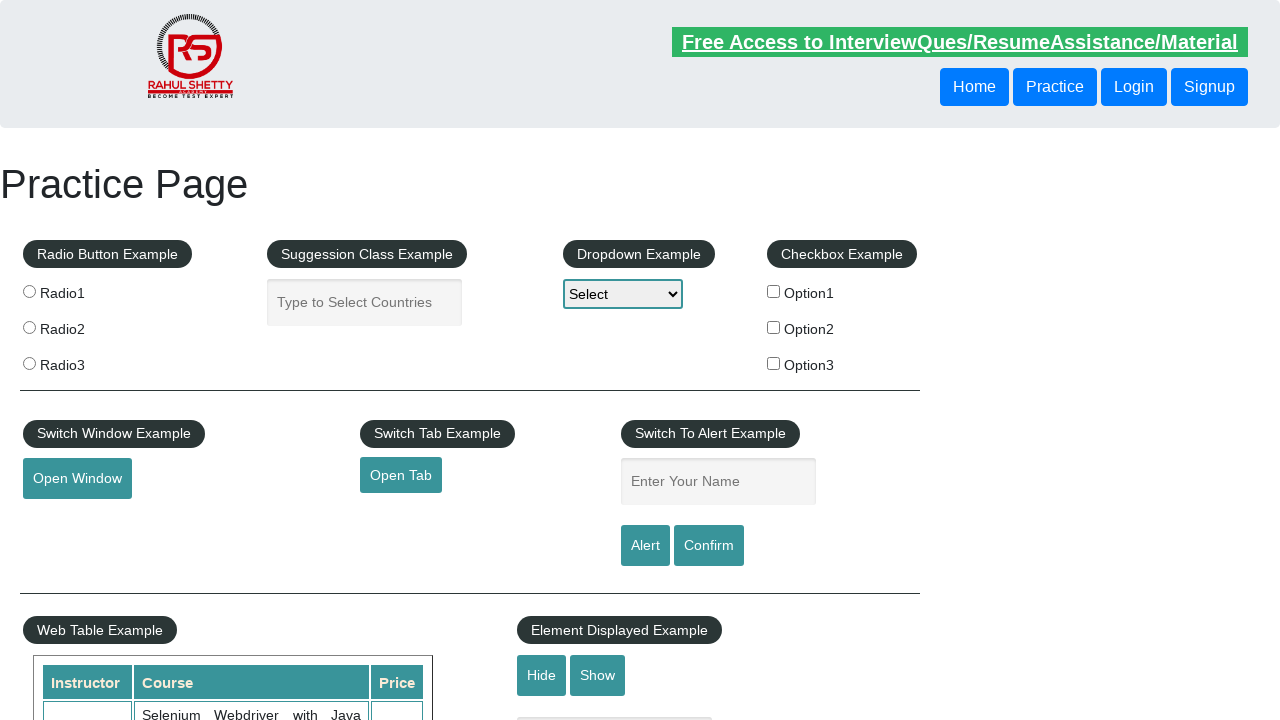

Located all checkbox elements on the page
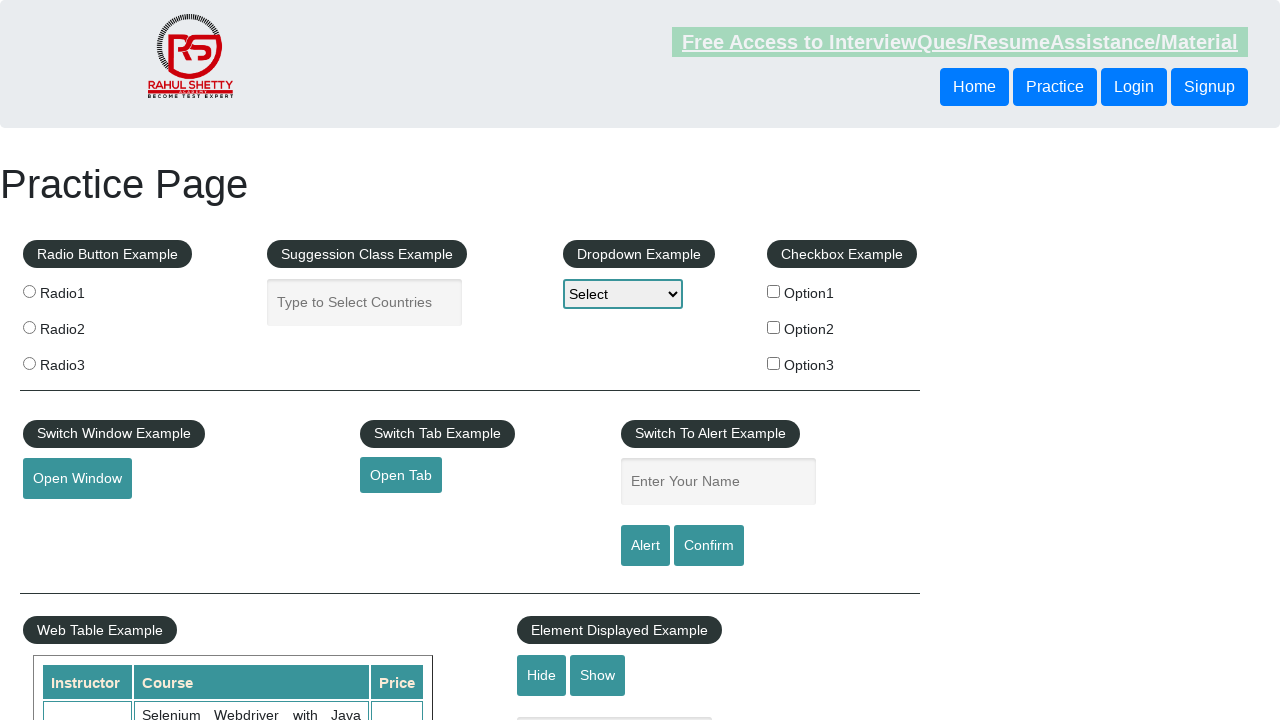

Clicked checkbox with value 'option2' at (774, 327) on xpath=//input[@type='checkbox'] >> nth=1
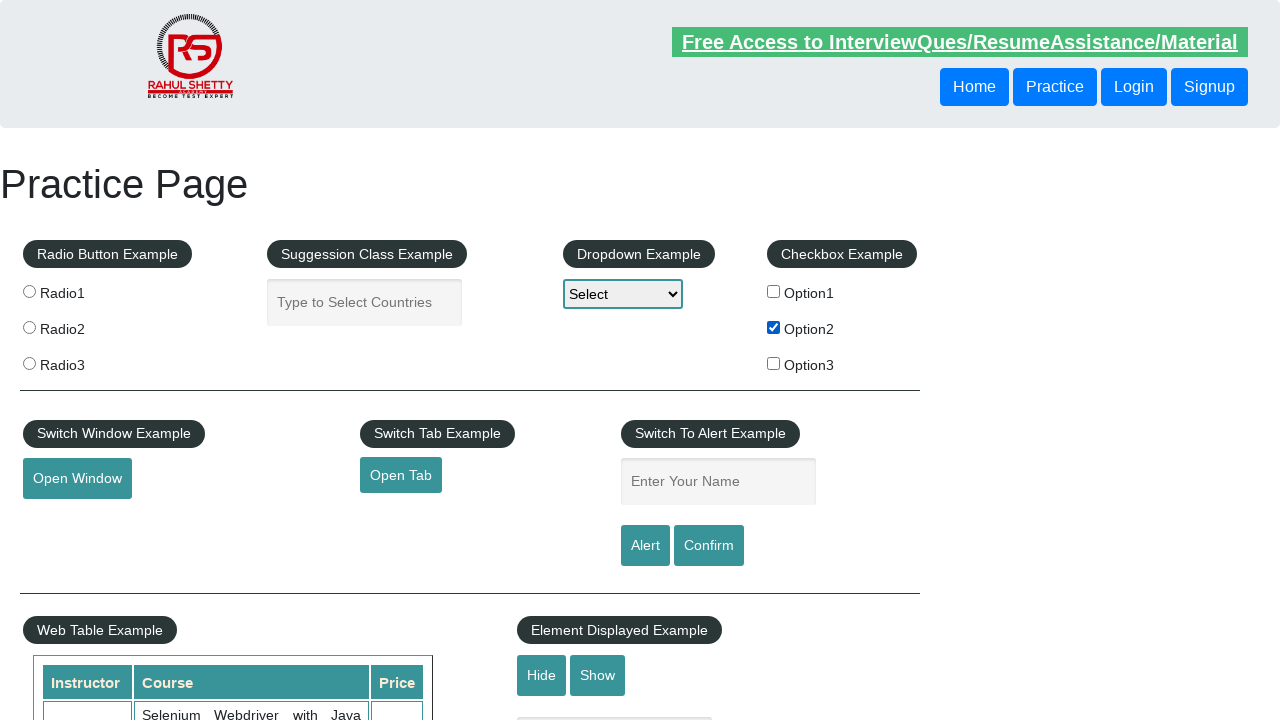

Verified that 'option2' checkbox is now selected
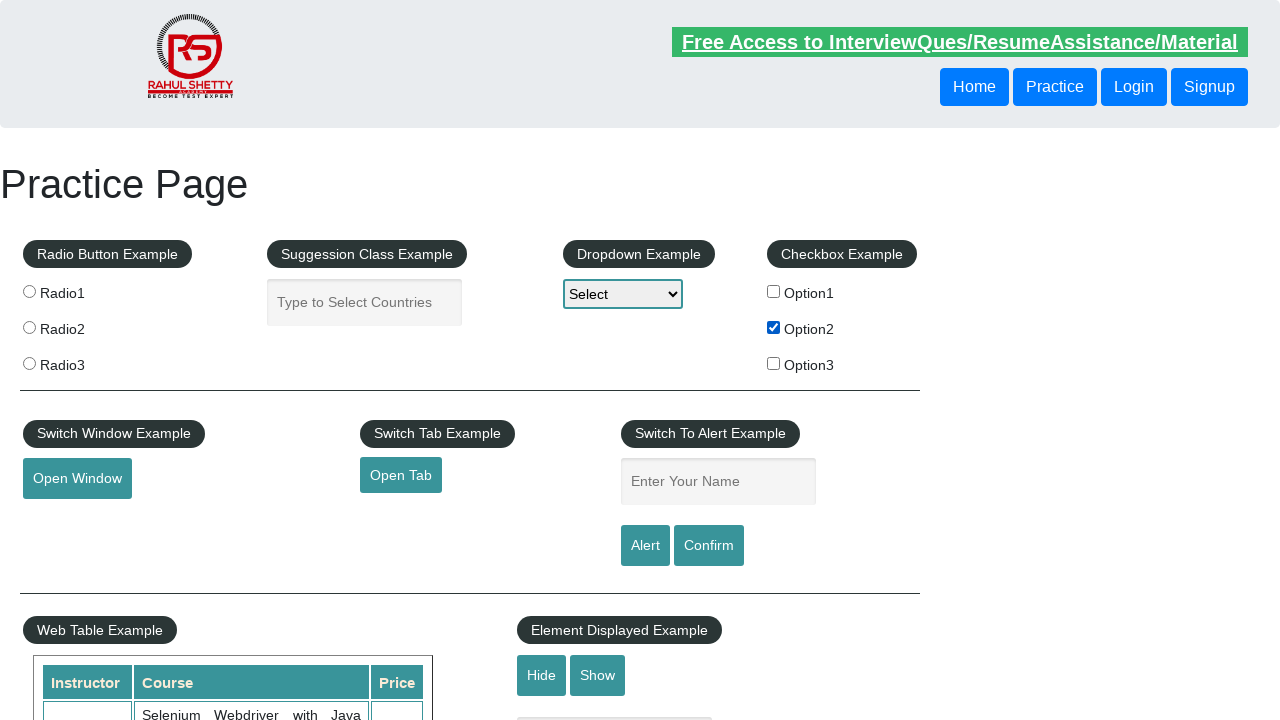

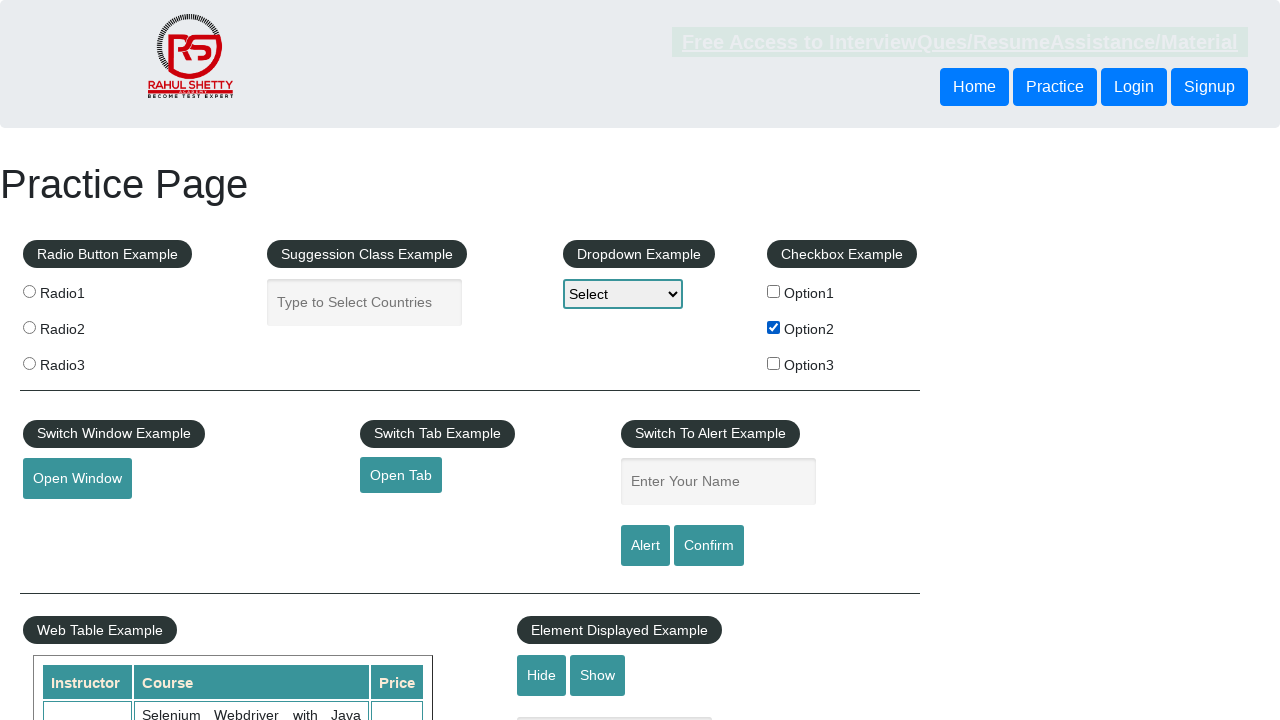